Tests clicking buttons on UltimateQA complicated page using different locator strategies

Starting URL: https://ultimateqa.com/complicated-page/

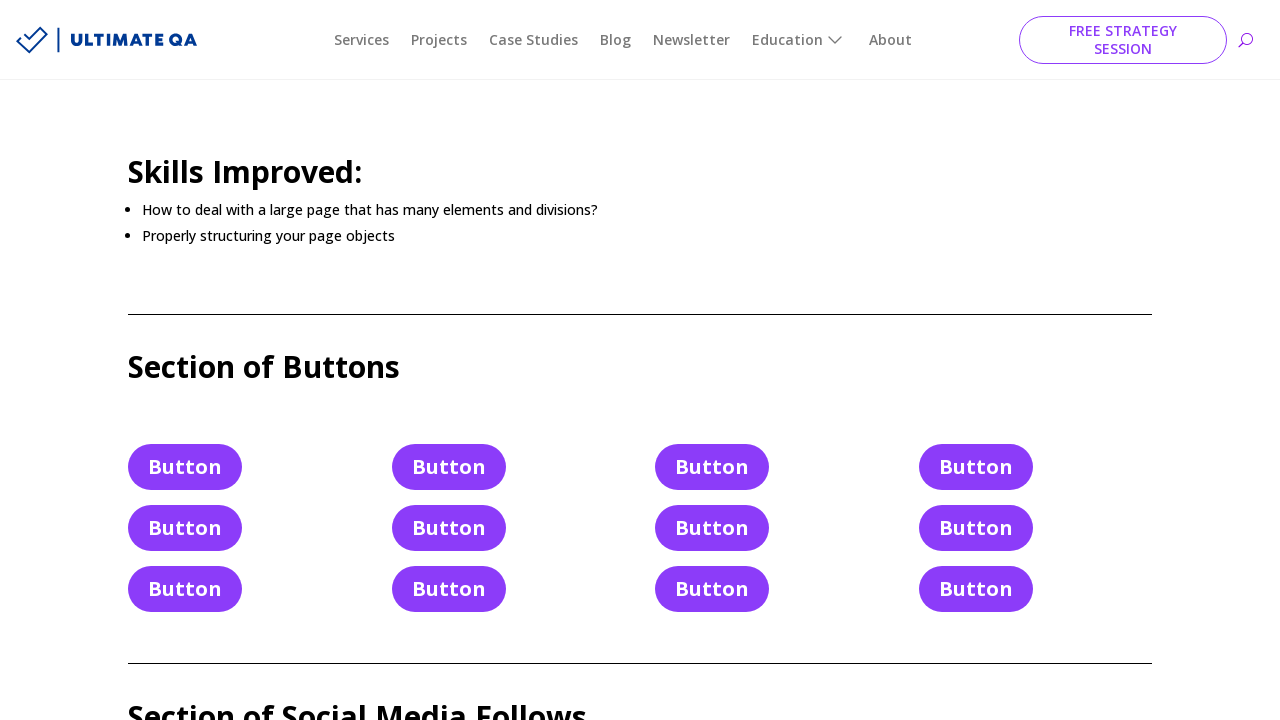

Clicked button using XPath locator at (449, 528) on xpath=//a[@class='et_pb_button et_pb_button_4 et_pb_bg_layout_light']
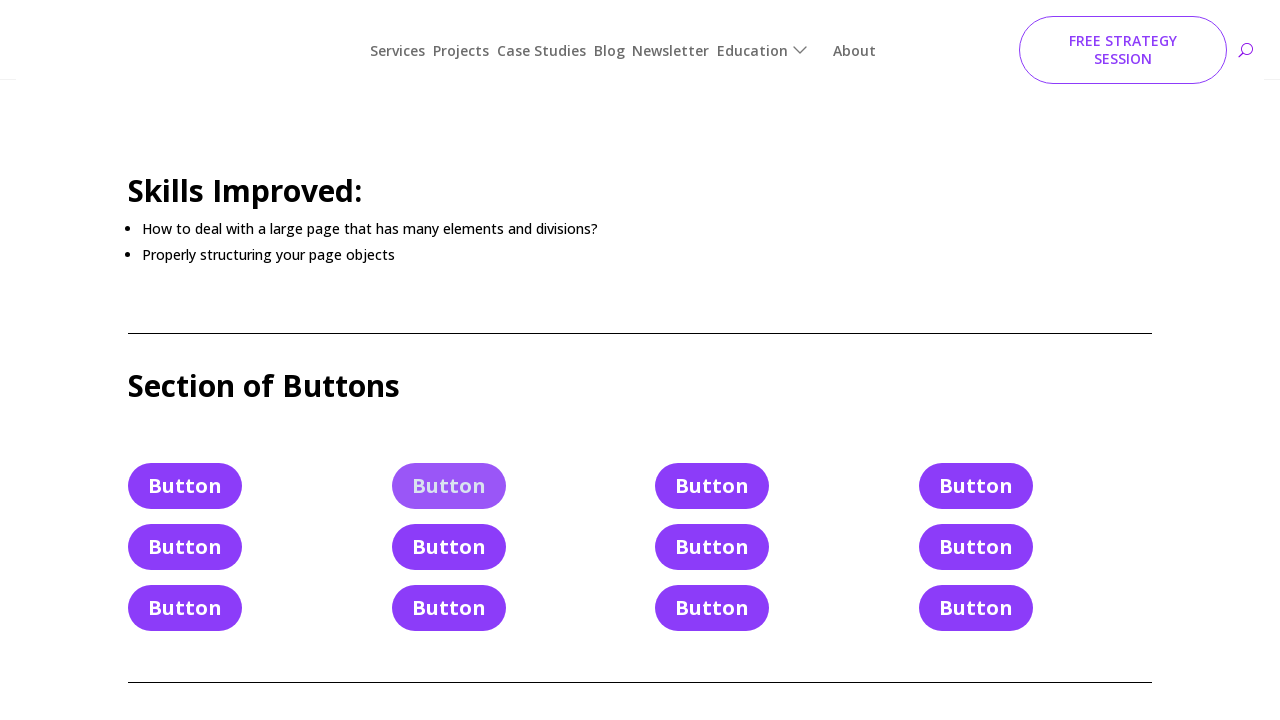

Clicked button using CSS selector with element type at (449, 528) on a.et_pb_button.et_pb_button_4.et_pb_bg_layout_light
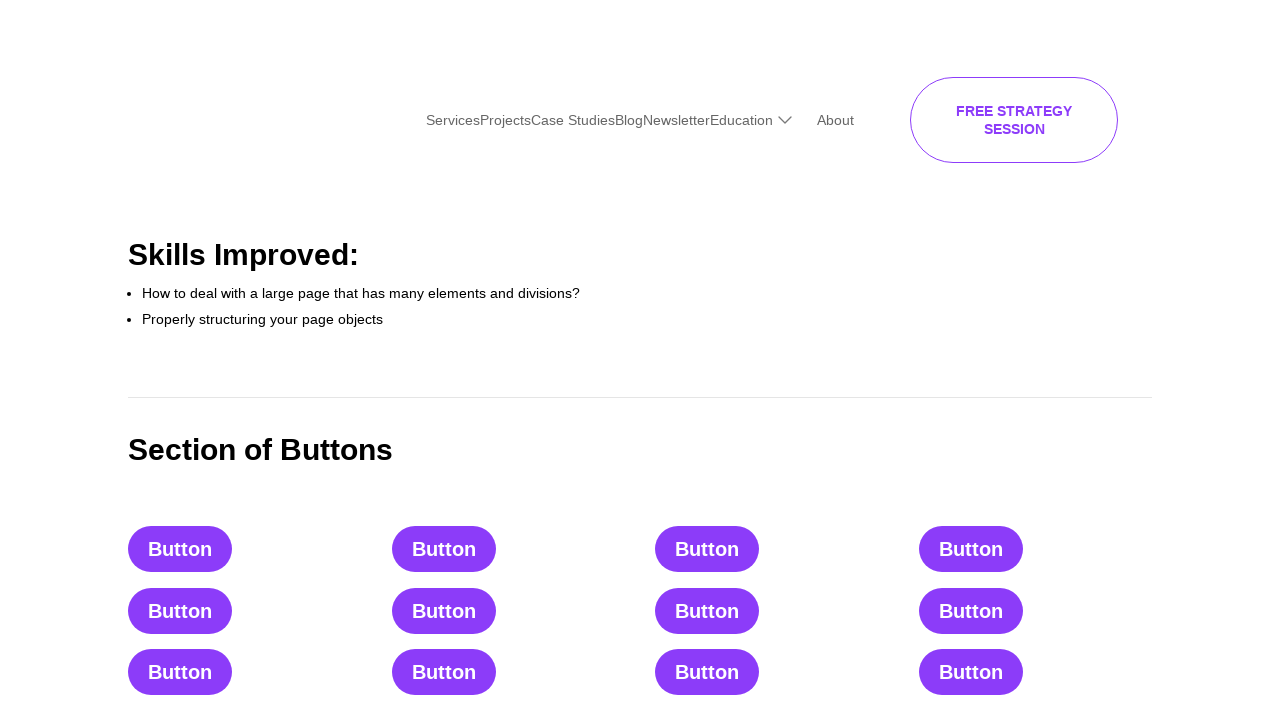

Clicked button using CSS class selector at (449, 528) on .et_pb_button.et_pb_button_4.et_pb_bg_layout_light
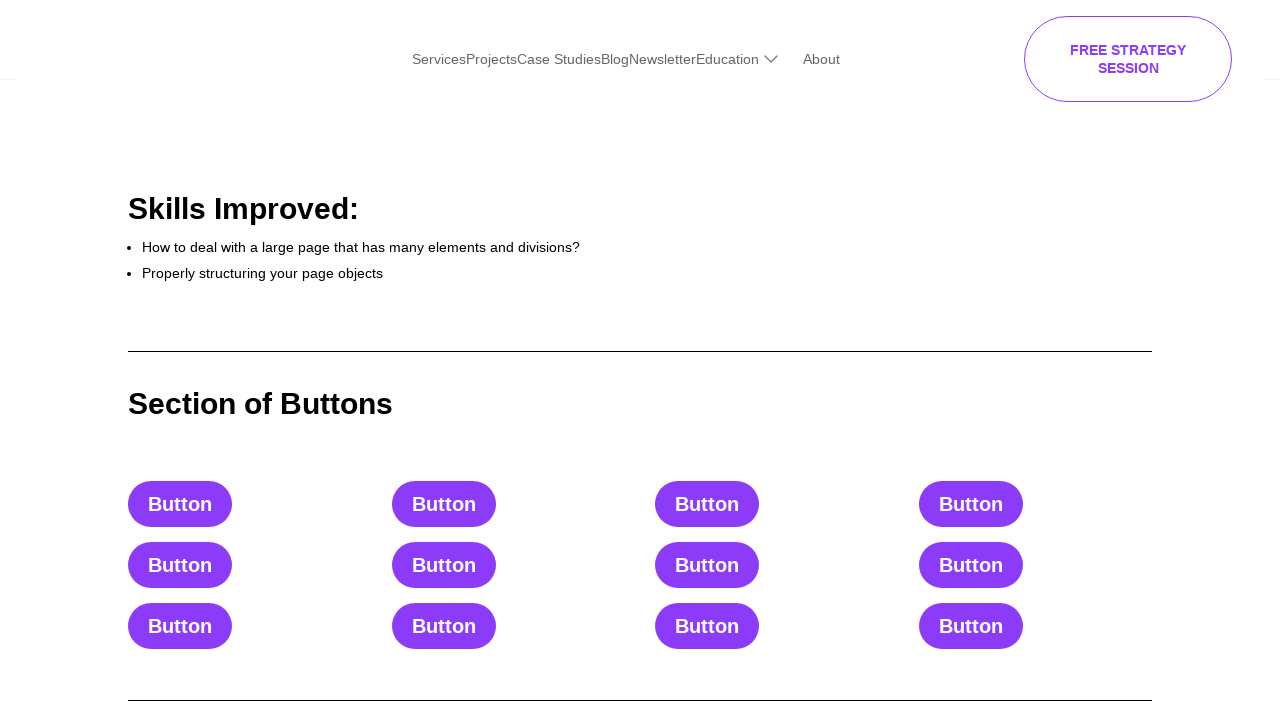

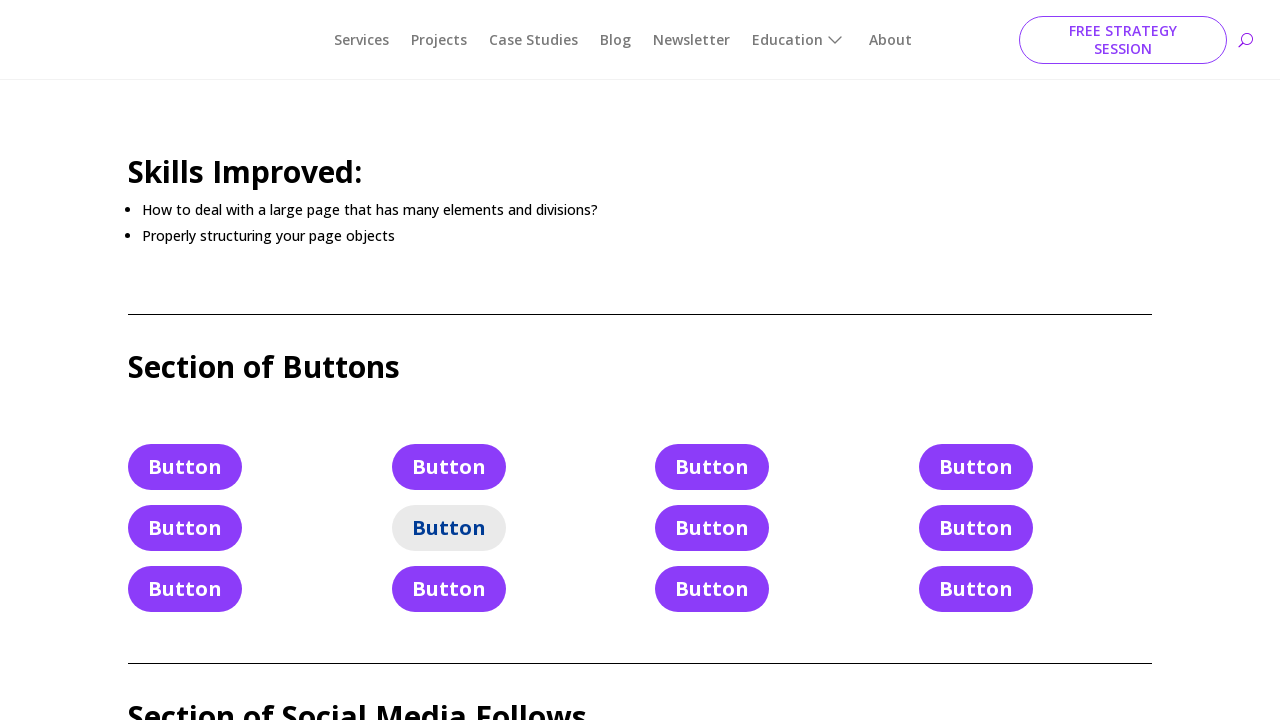